Selects a country from the country dropdown using a searchable select2 component

Starting URL: https://demo.automationtesting.in/Register.html

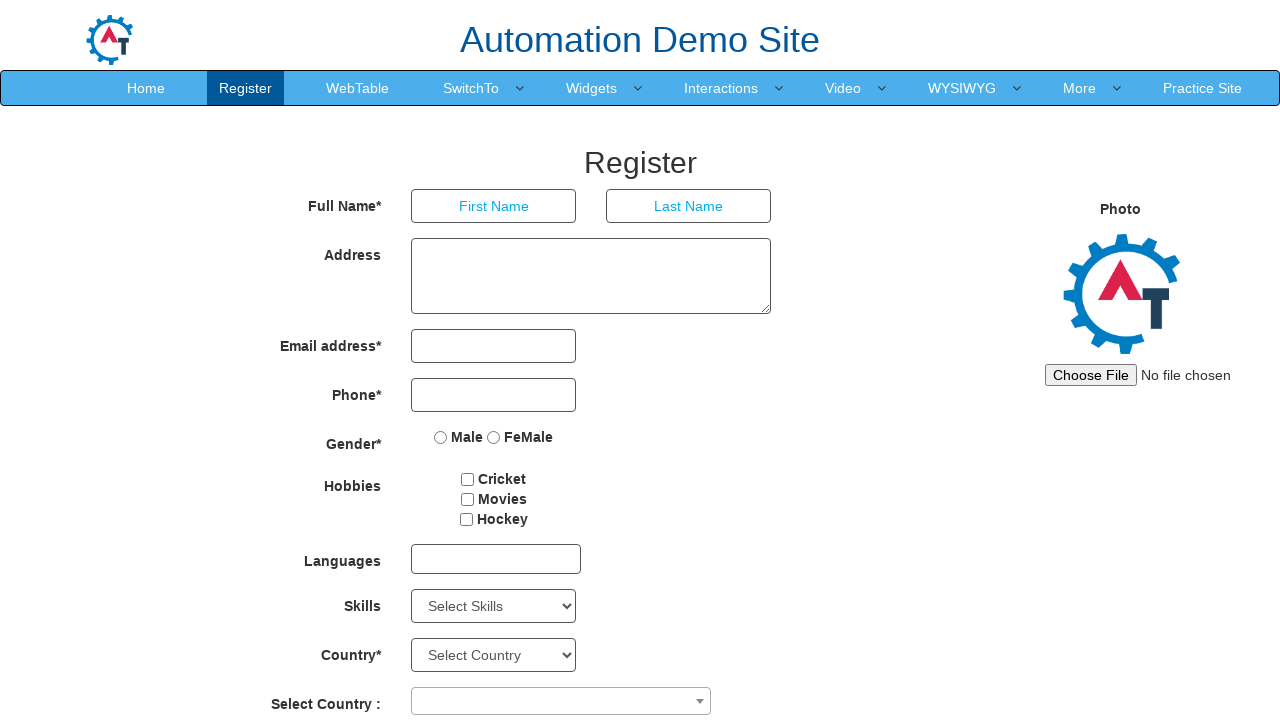

Clicked on the country select2 dropdown at (561, 701) on .select2-selection
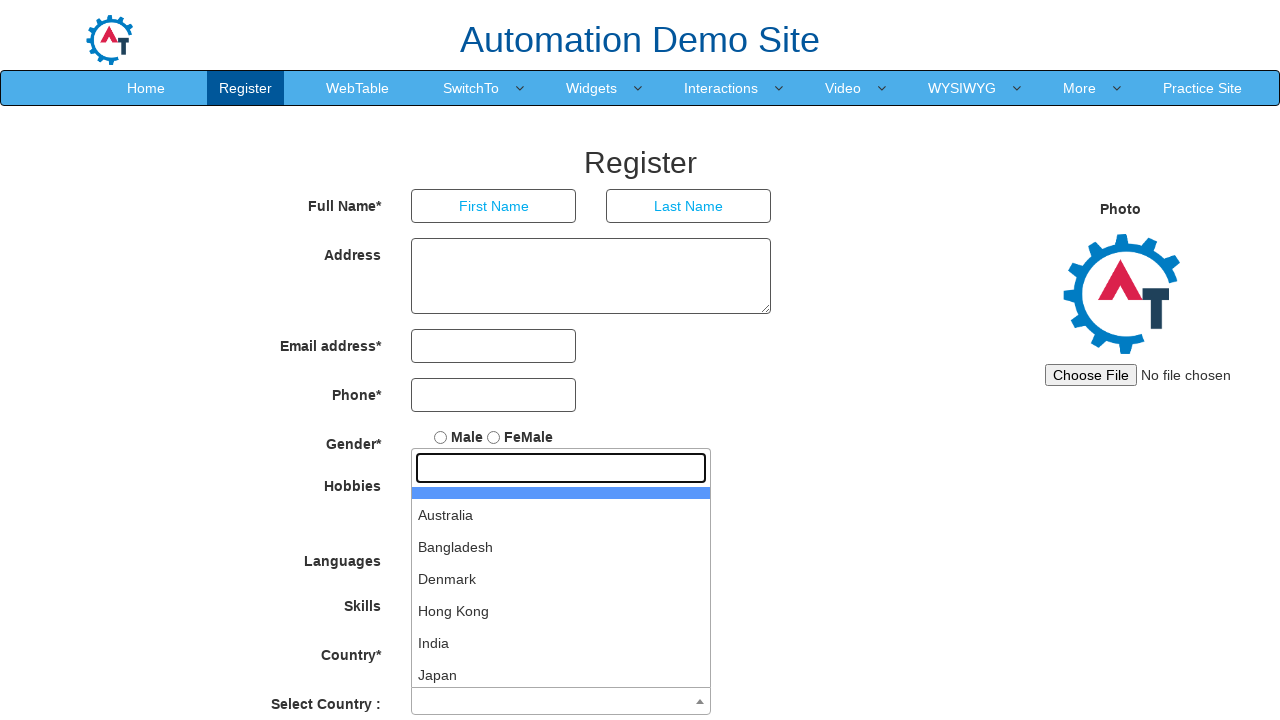

Typed 'Bangladesh' in the select2 search field on input.select2-search__field
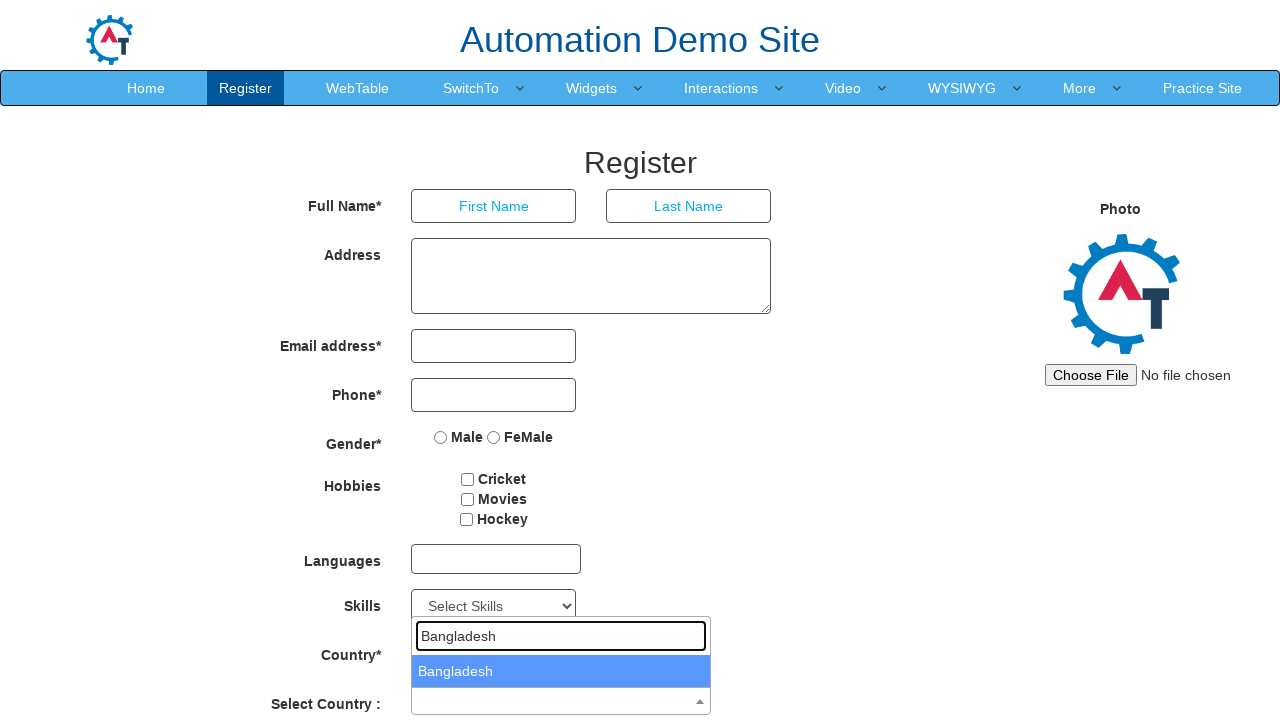

Pressed Enter to select Bangladesh from the dropdown on input.select2-search__field
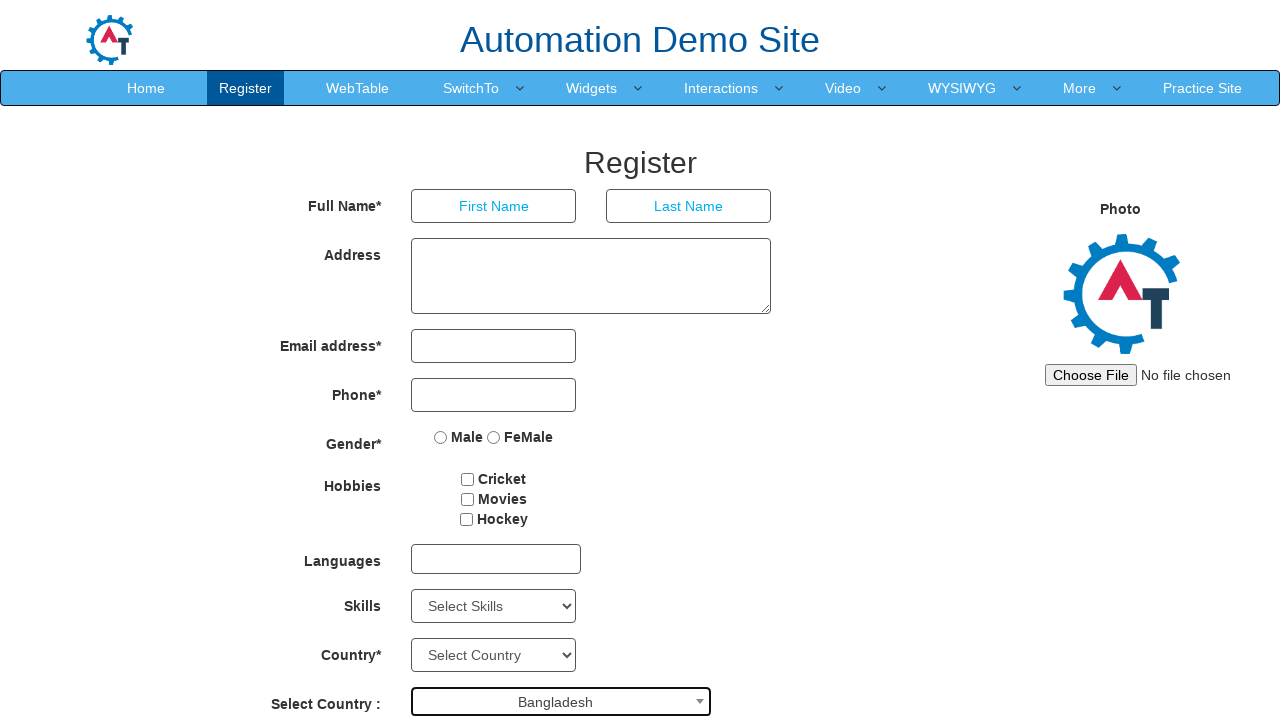

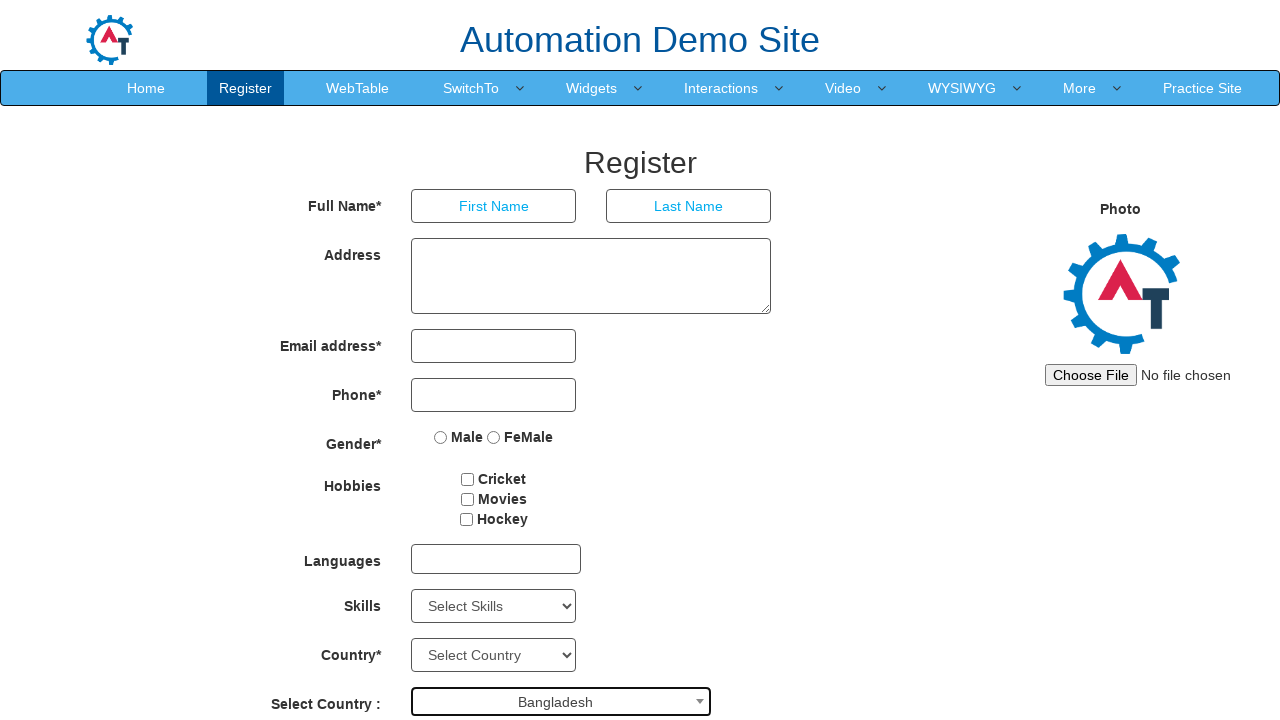